Tests jQuery UI drag and drop functionality by dragging an element from one position and dropping it onto a target element within an iframe

Starting URL: https://jqueryui.com/droppable/

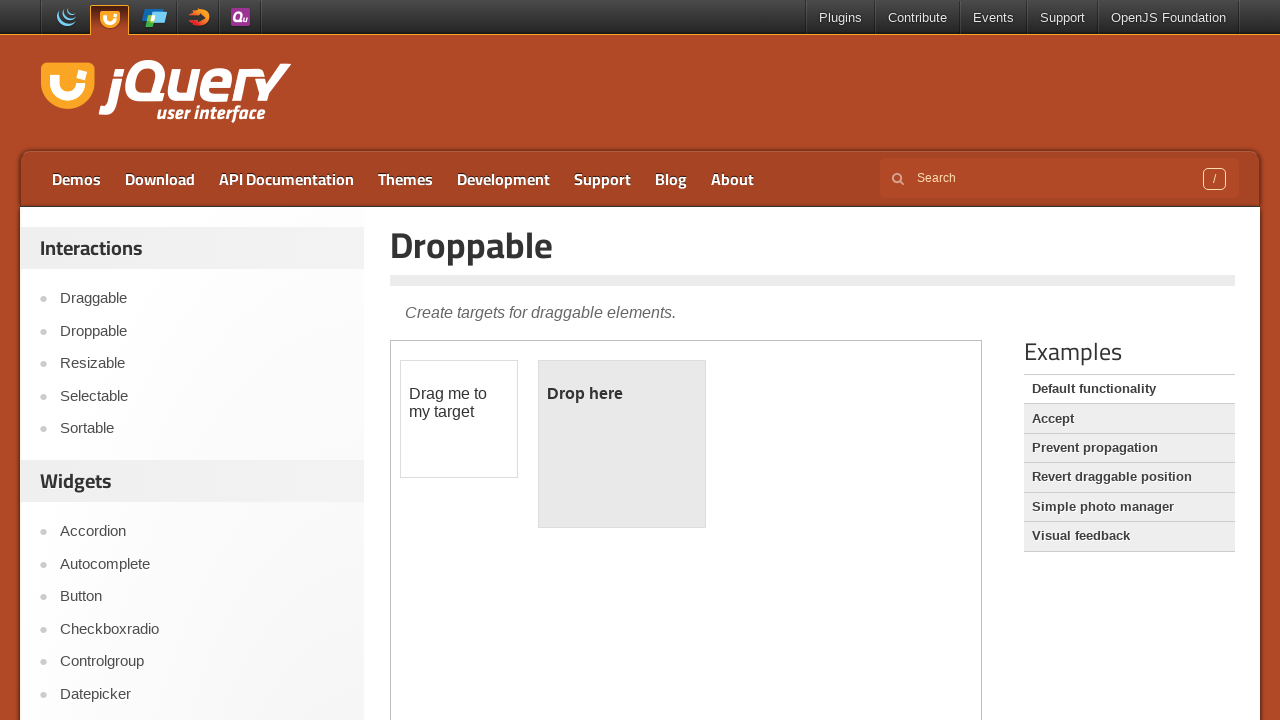

Located the demo iframe containing drag and drop elements
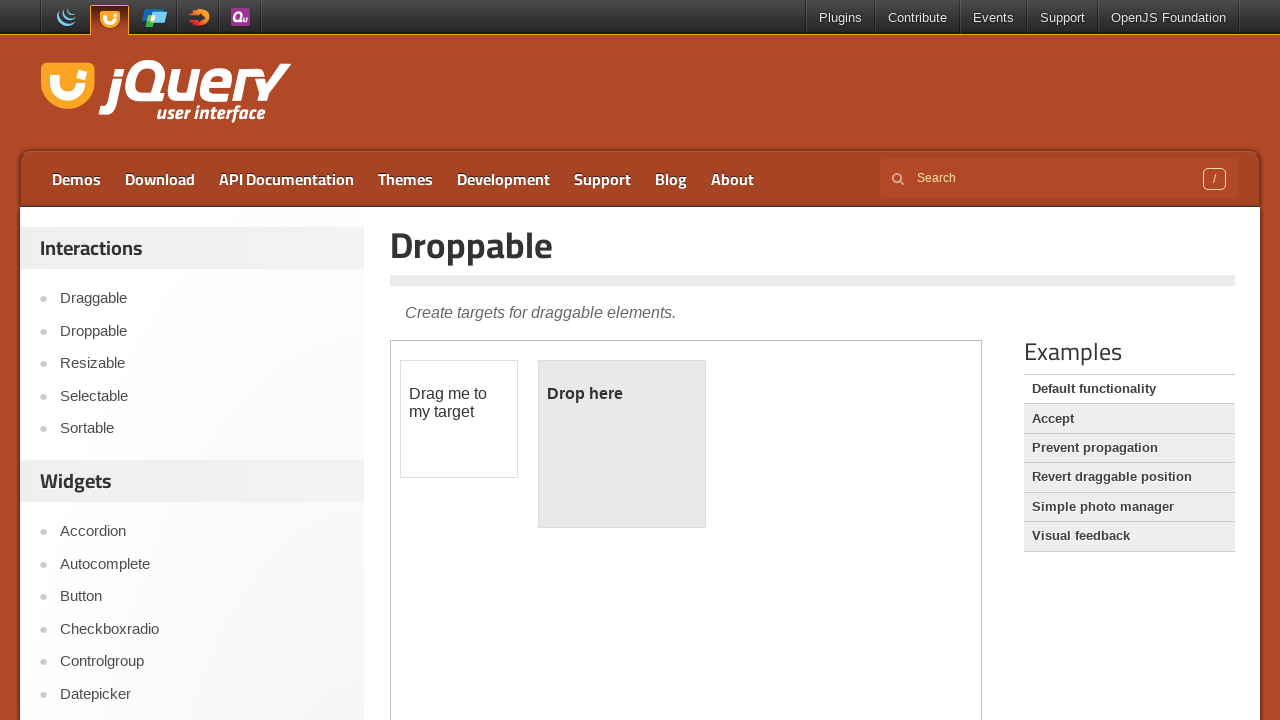

Located the draggable element within the iframe
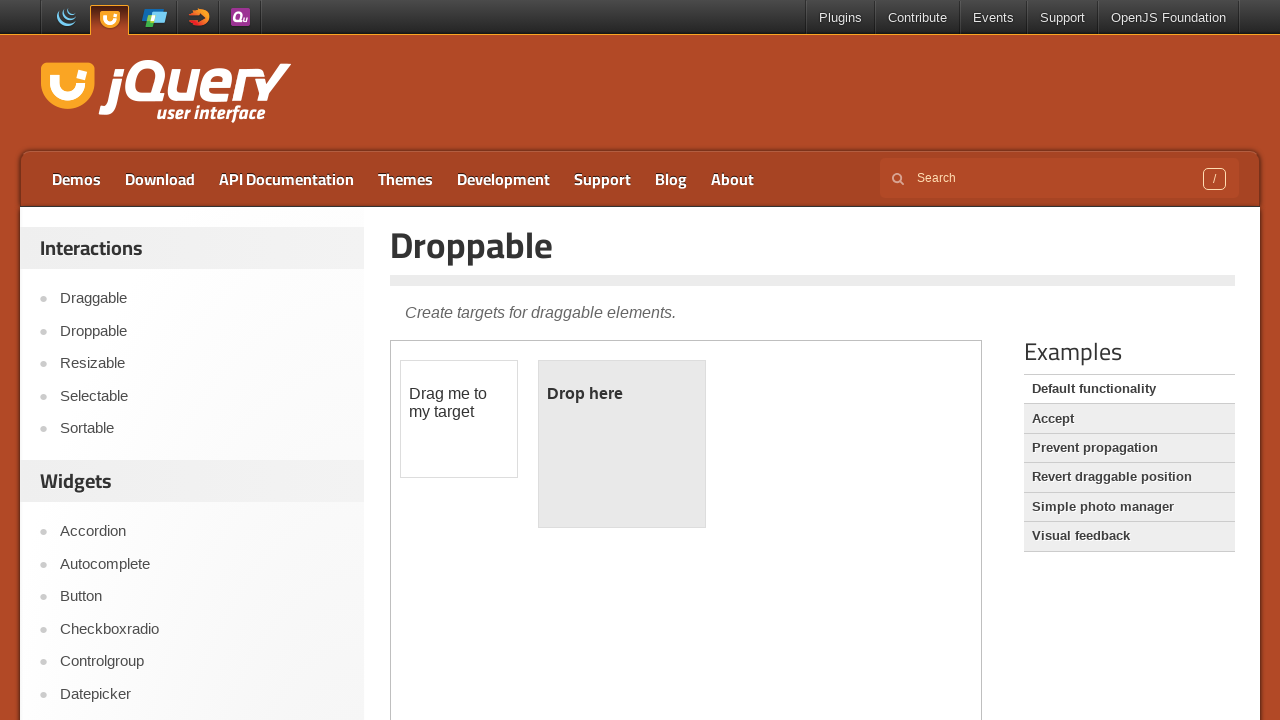

Located the droppable target element within the iframe
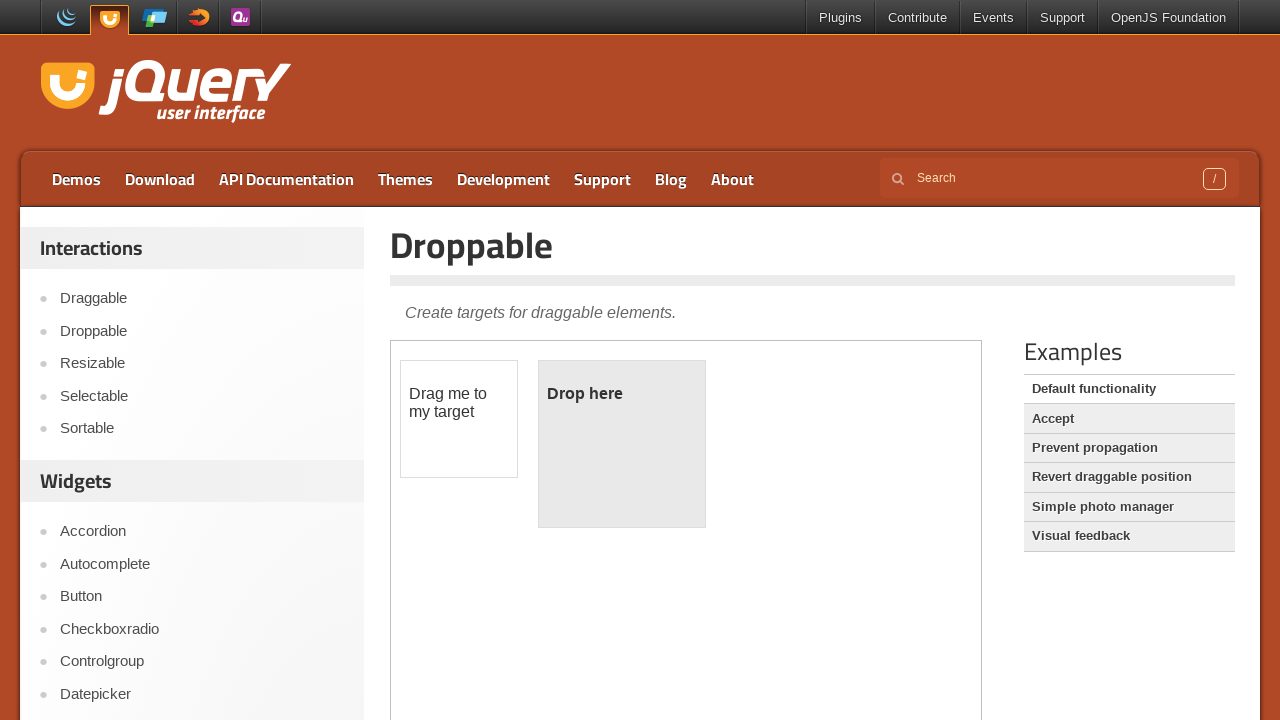

Dragged the draggable element and dropped it onto the droppable target at (622, 444)
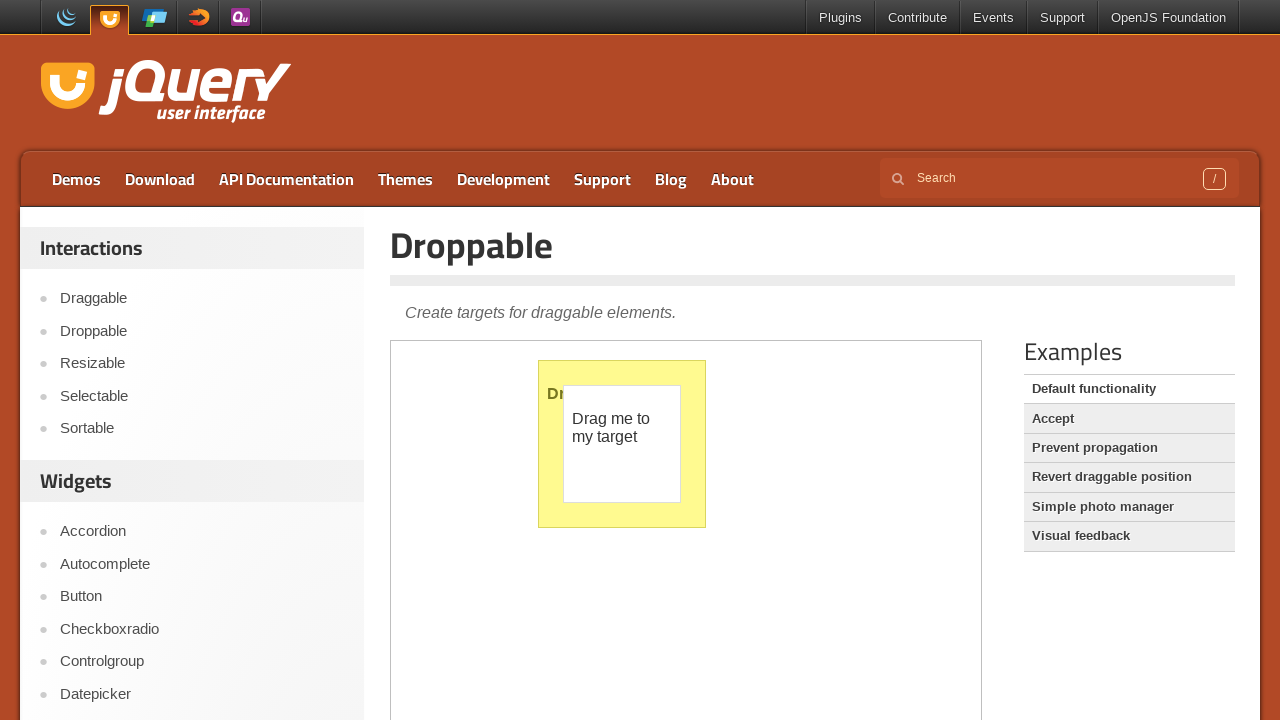

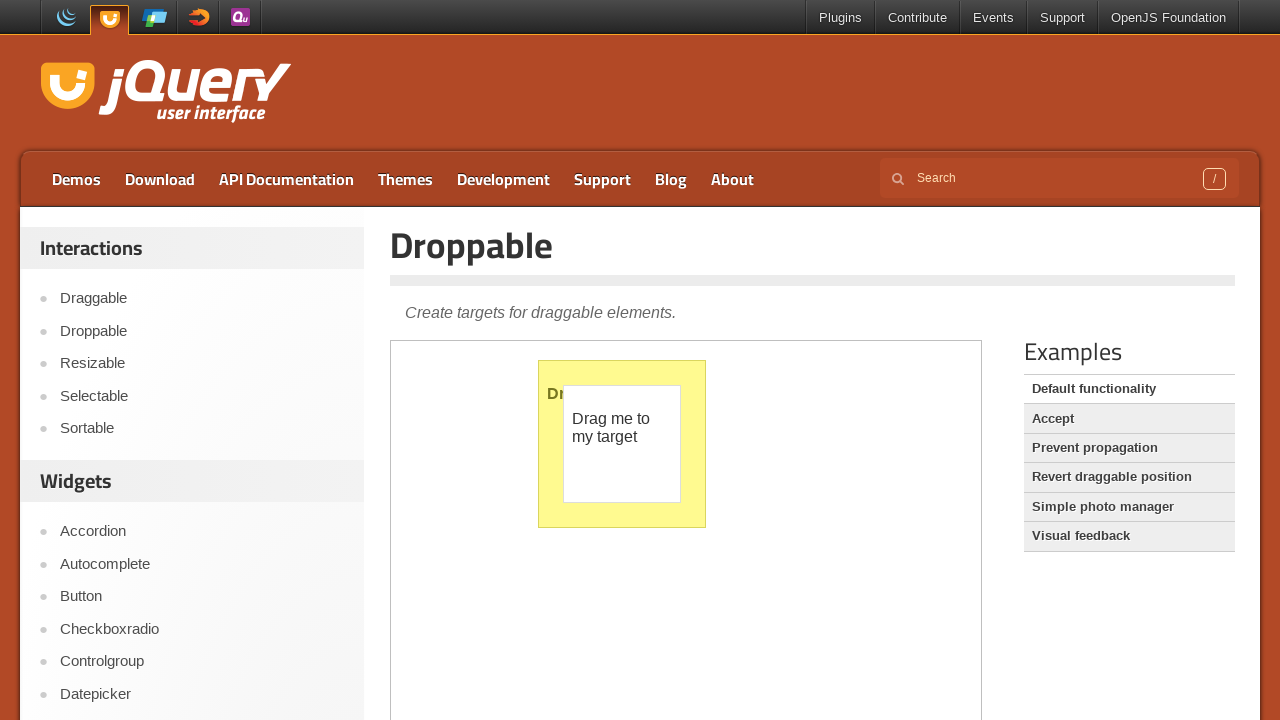